Tests dropdown menu with implicit wait by clicking the dropdown button and selecting the autocomplete option

Starting URL: https://formy-project.herokuapp.com/dropdown

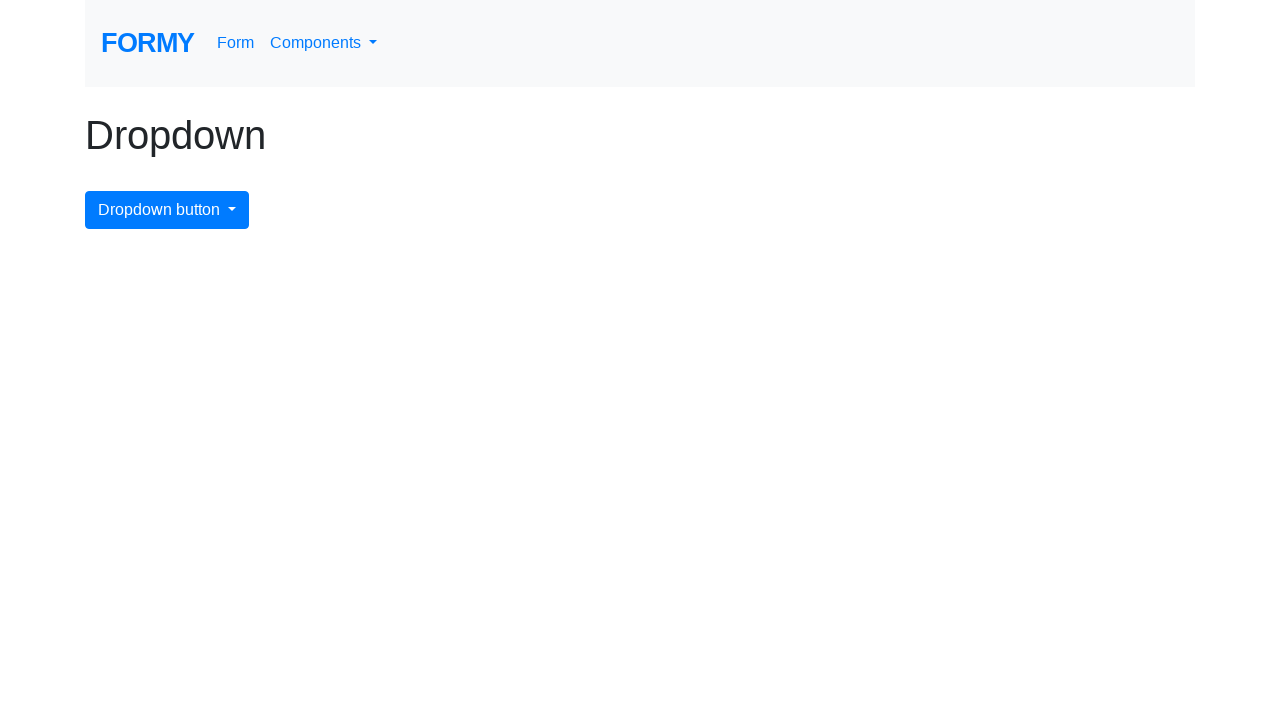

Clicked dropdown menu button at (167, 210) on #dropdownMenuButton
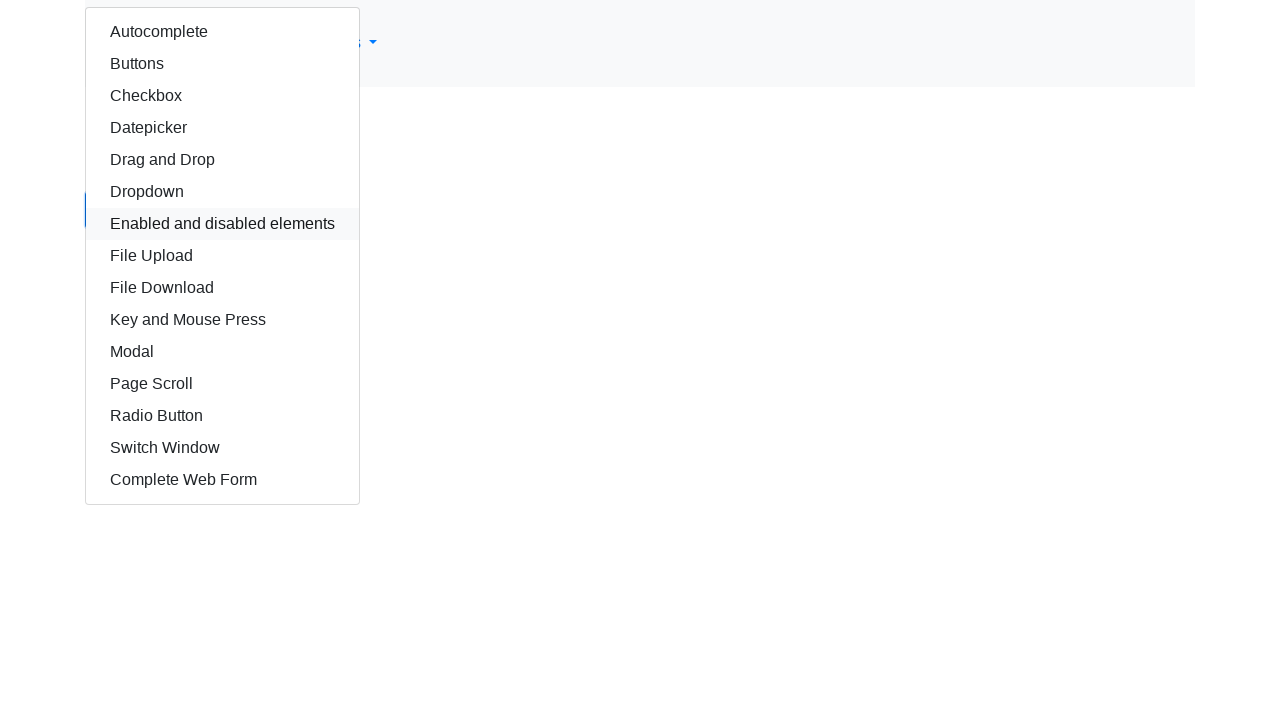

Selected autocomplete option from dropdown at (222, 32) on #autocomplete
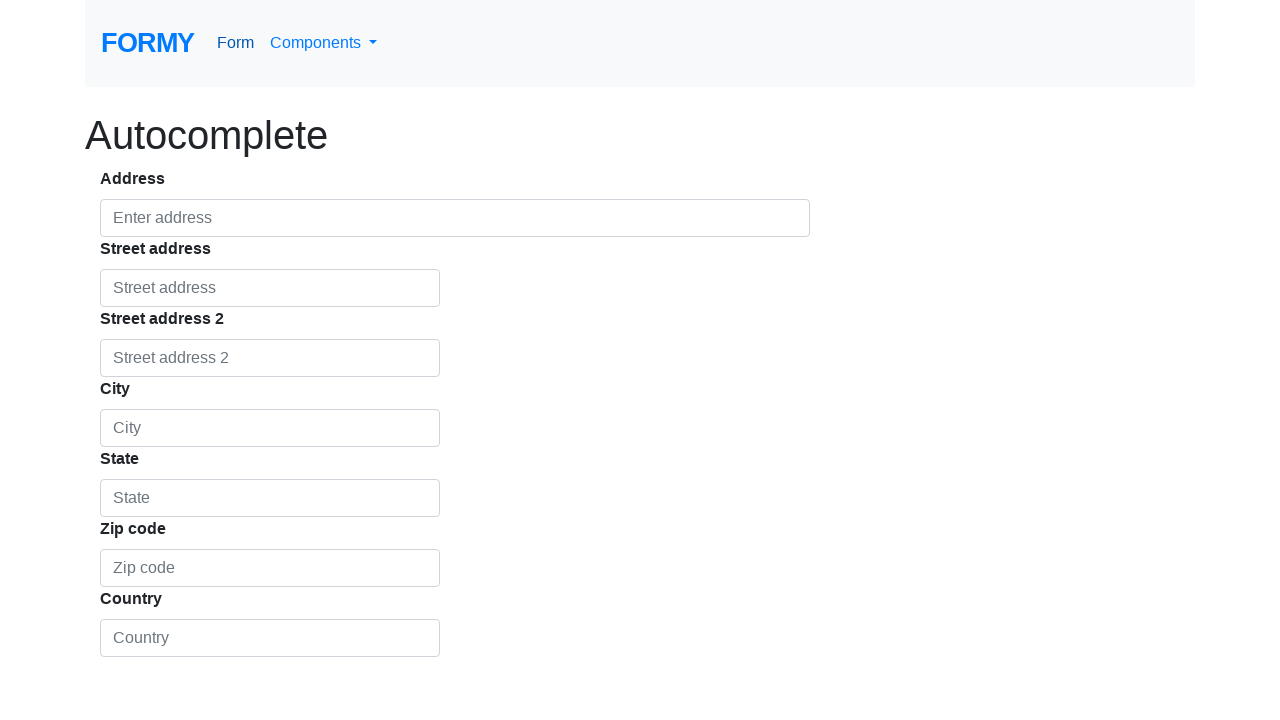

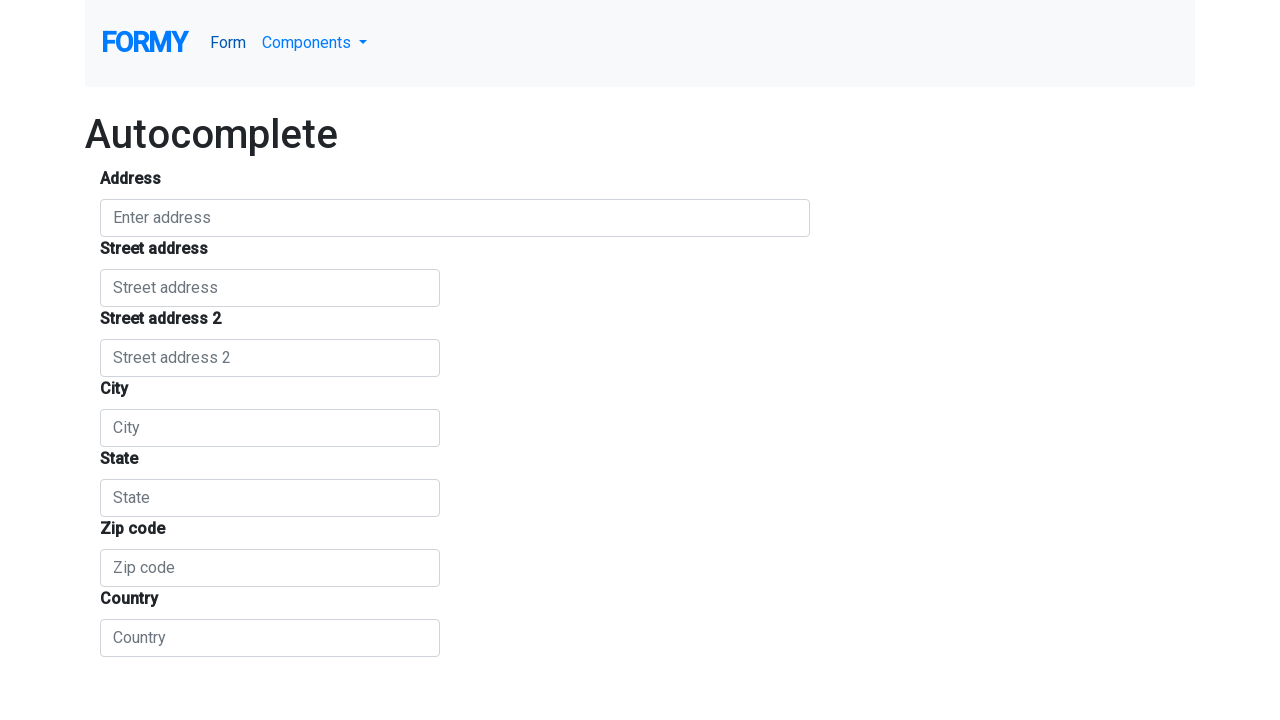